Tests multi-level menu navigation by hovering over Courses and then Data Warehousing submenu

Starting URL: http://greenstech.in/selenium-course-content.html

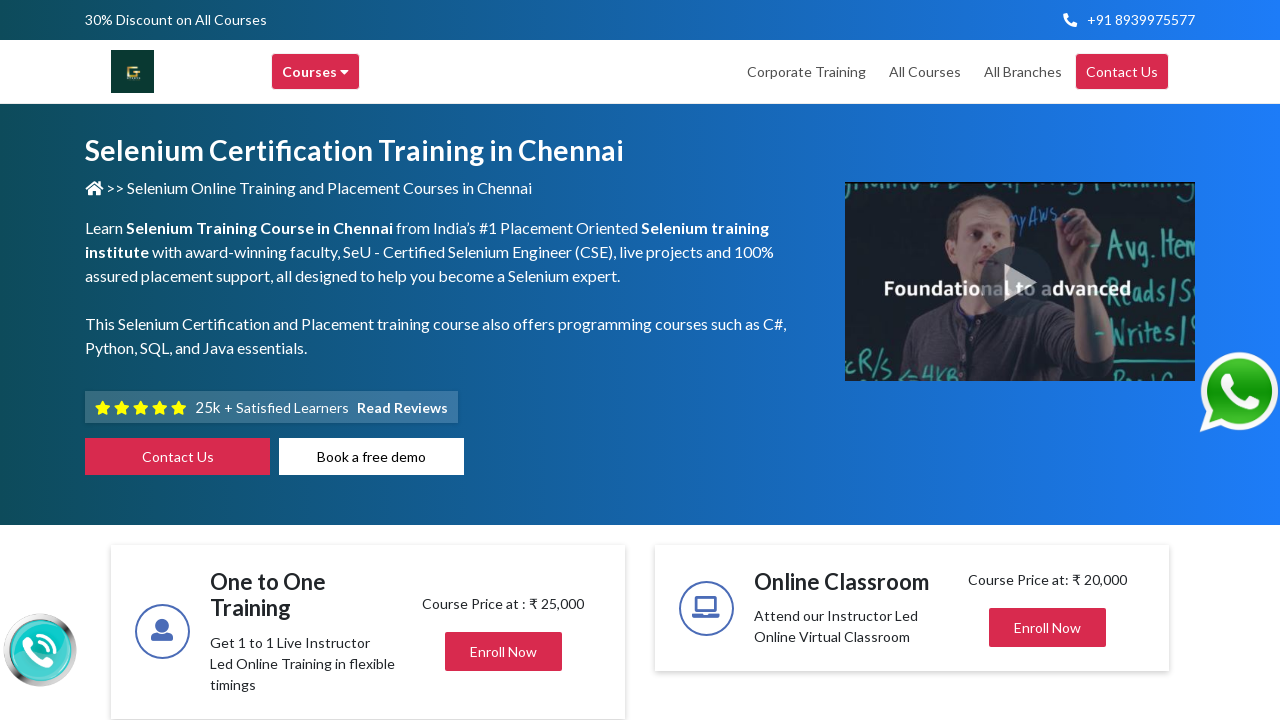

Hovered over 'Courses' menu to open dropdown at (316, 72) on xpath=//div[contains(text(), 'Courses')]
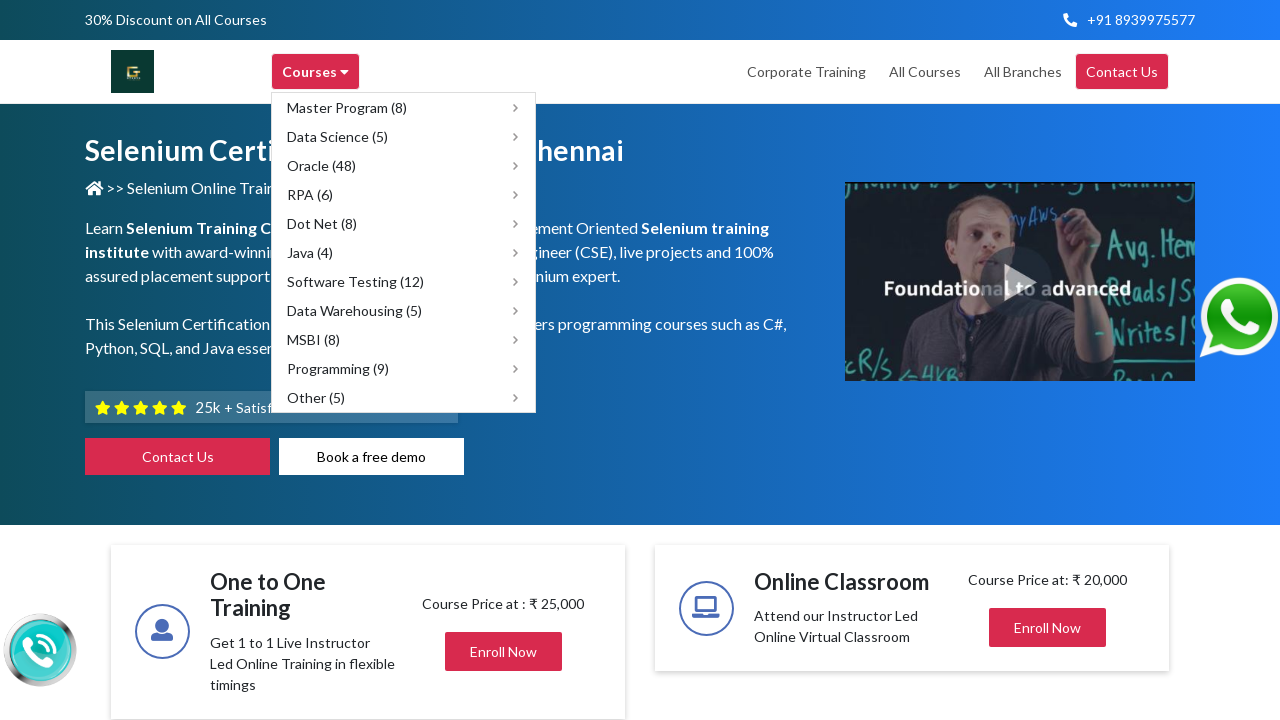

Hovered over 'Data Warehousing (5)' submenu item at (354, 310) on xpath=//span[text()='Data Warehousing (5)']
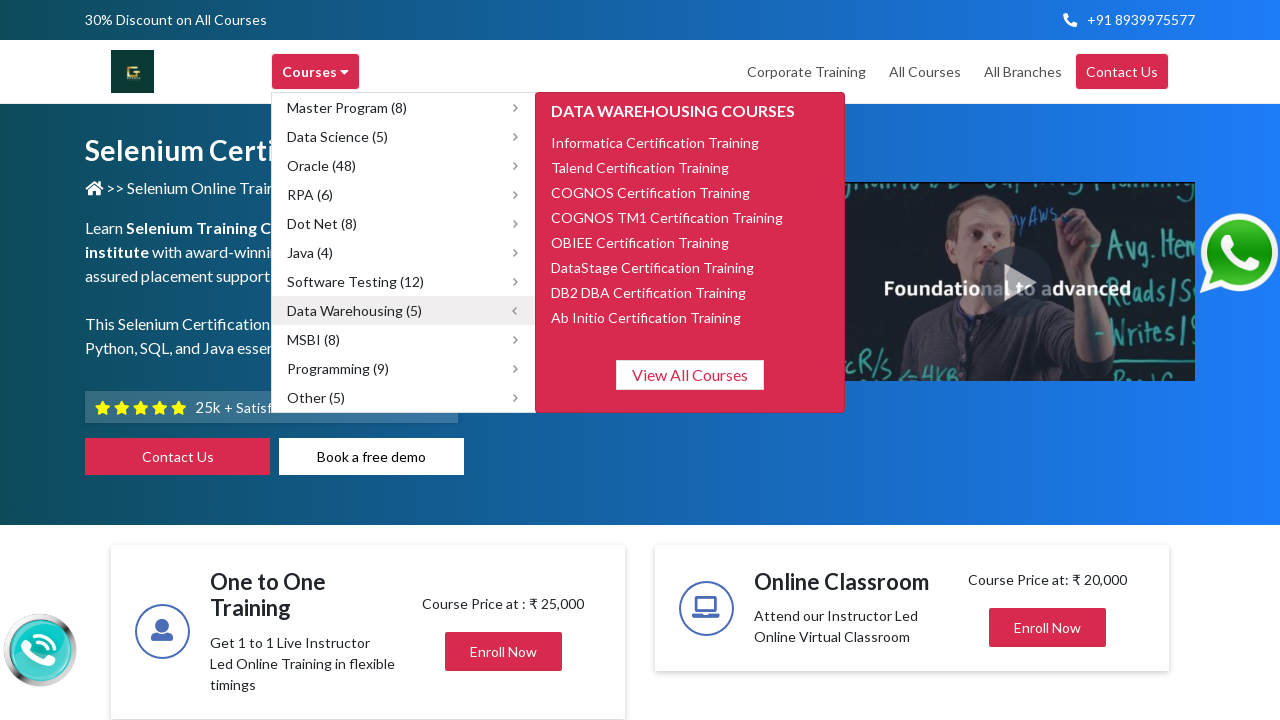

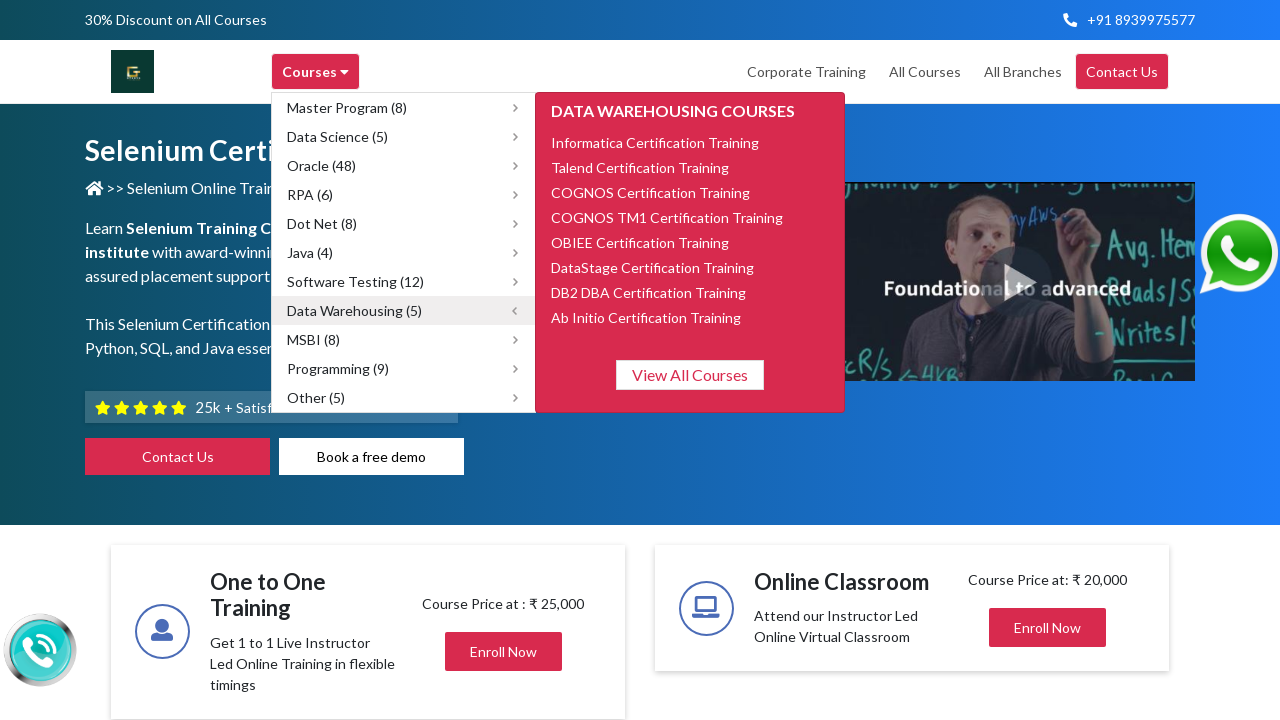